Tests right-click (context menu) functionality by right-clicking a button and verifying the success message appears

Starting URL: https://demoqa.com/buttons

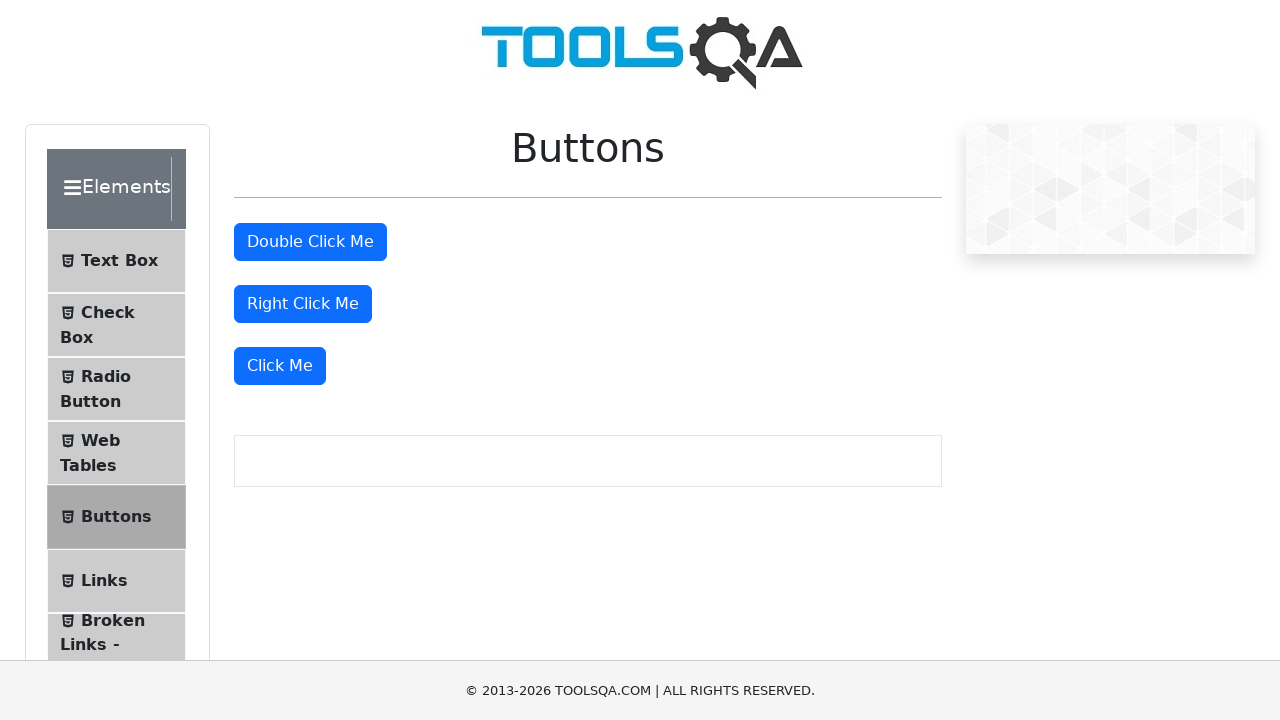

Right-clicked the right-click button at (303, 304) on #rightClickBtn
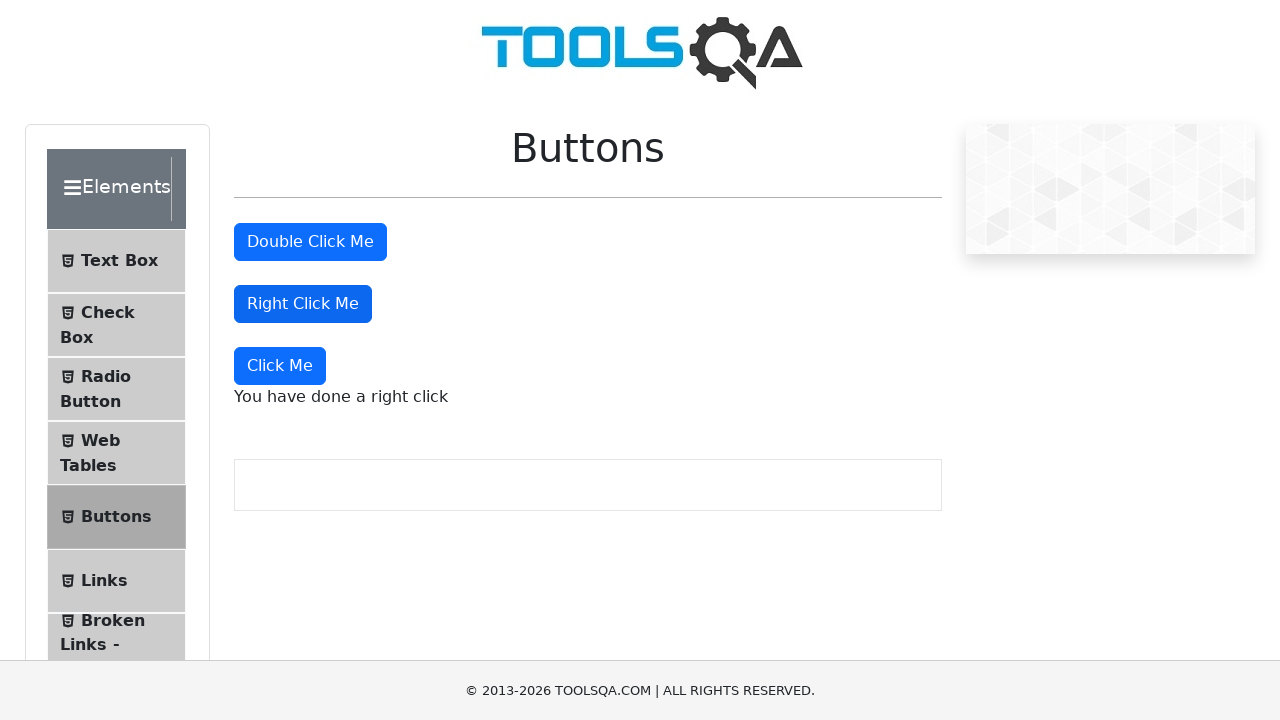

Right-click message element appeared
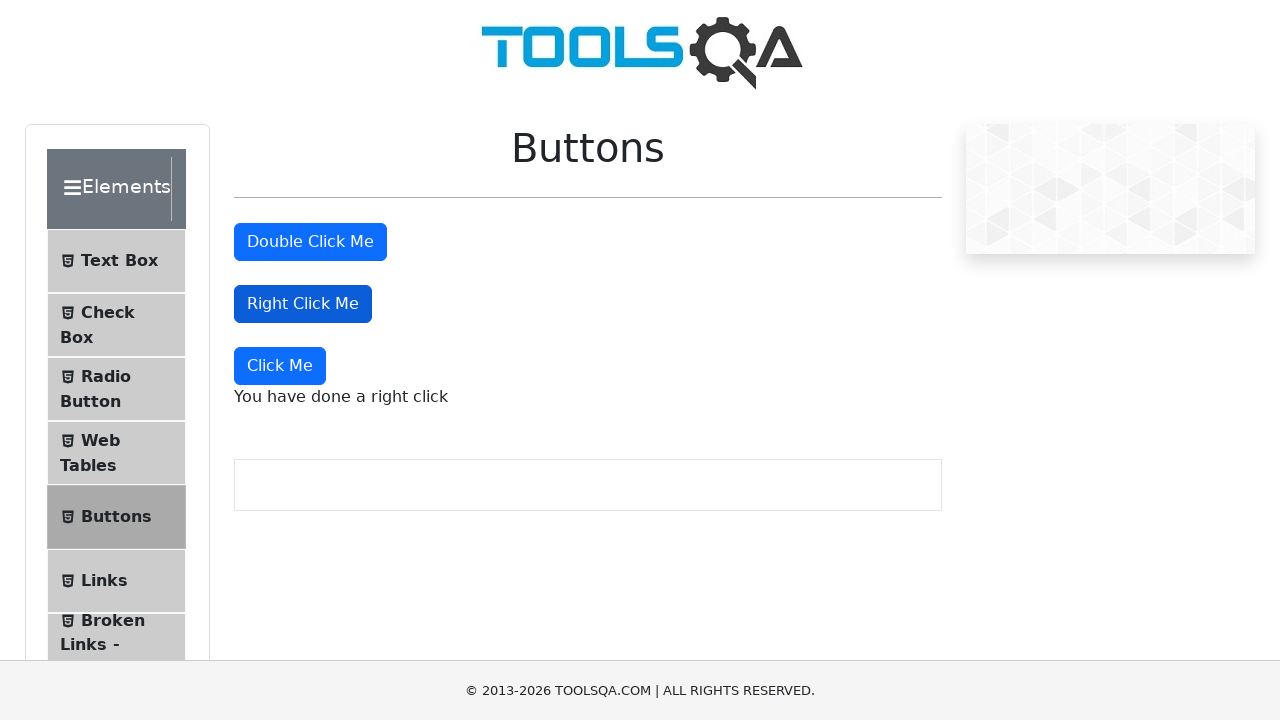

Located right-click message element
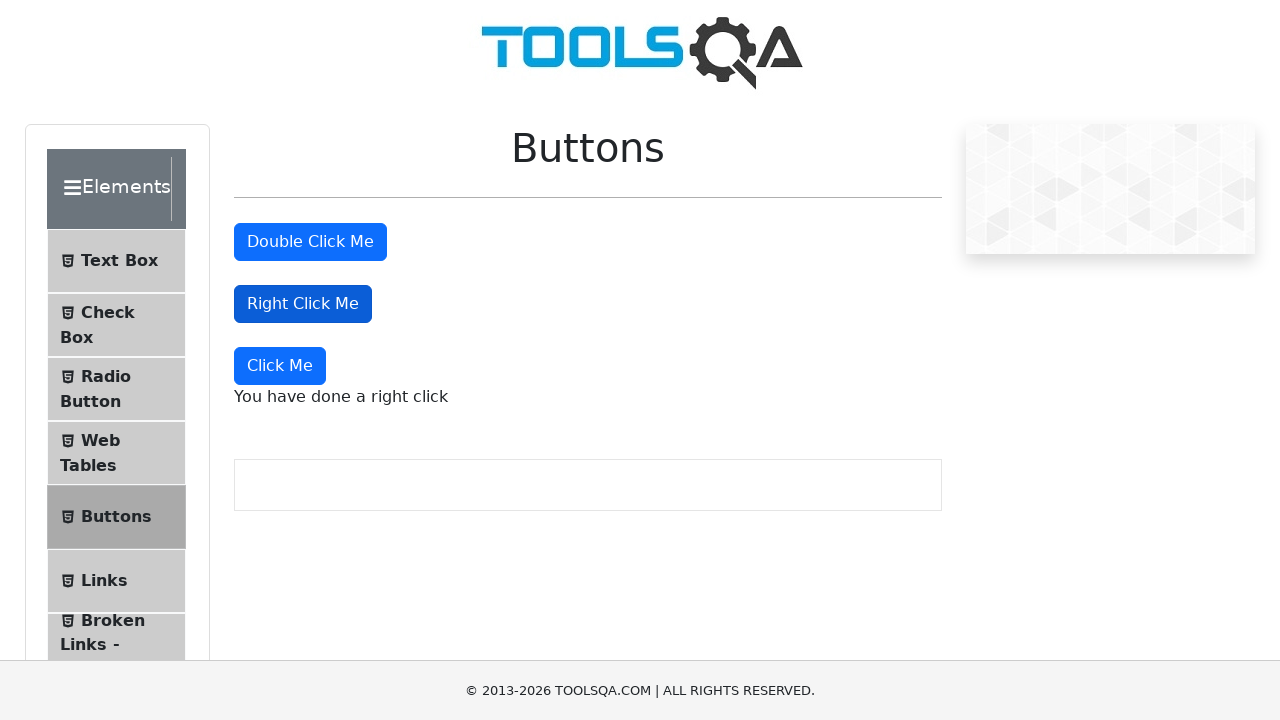

Verified success message text is 'You have done a right click'
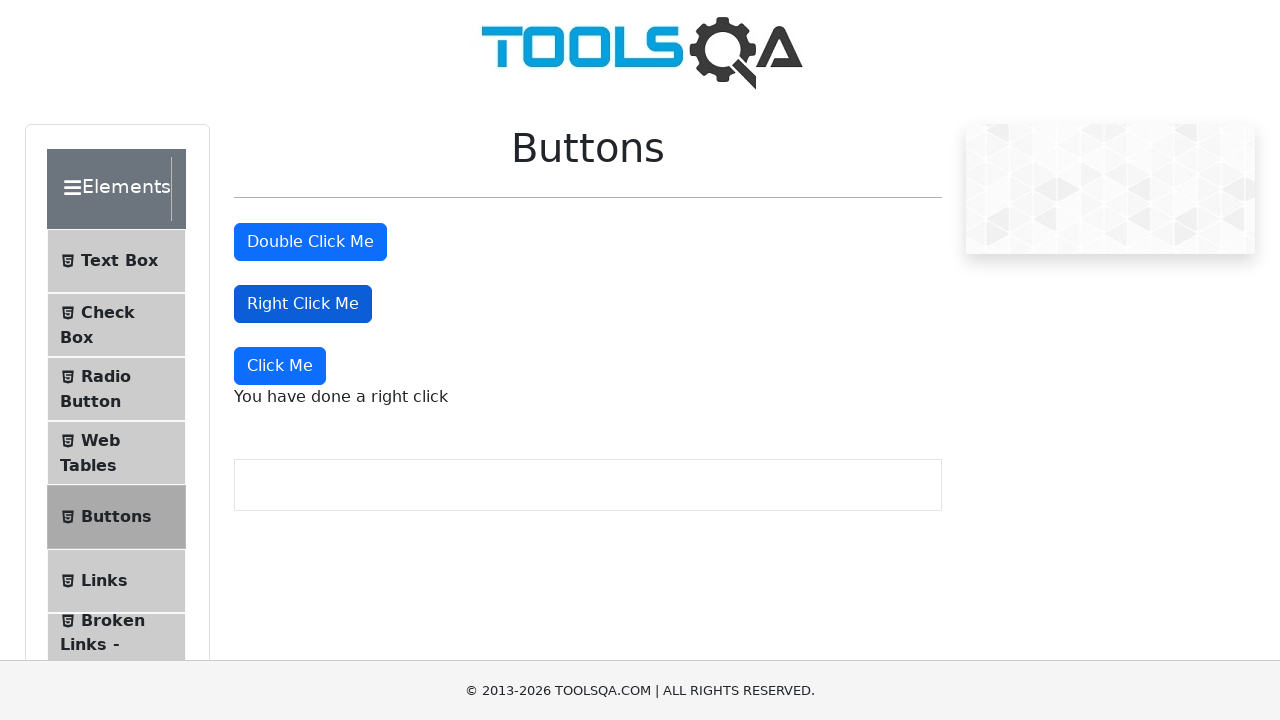

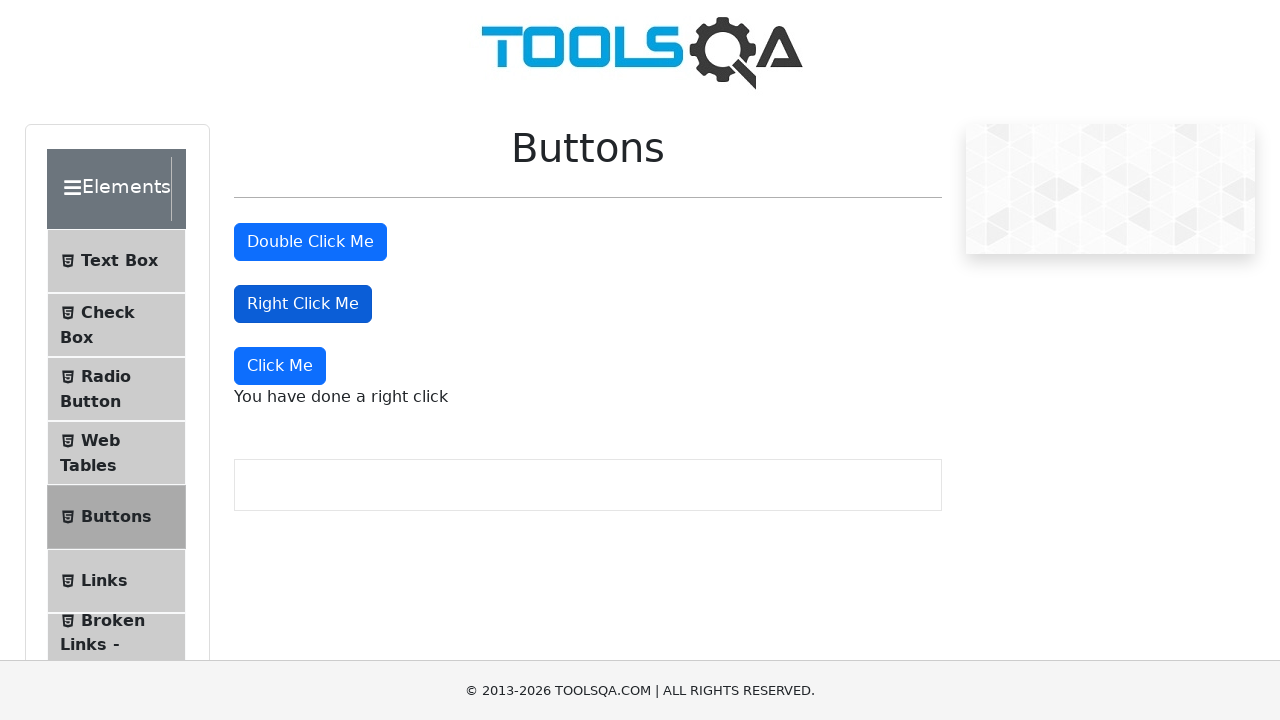